Tests scroll functionality by scrolling to a footer element on a long page

Starting URL: https://bonigarcia.dev/selenium-webdriver-java/long-page.html

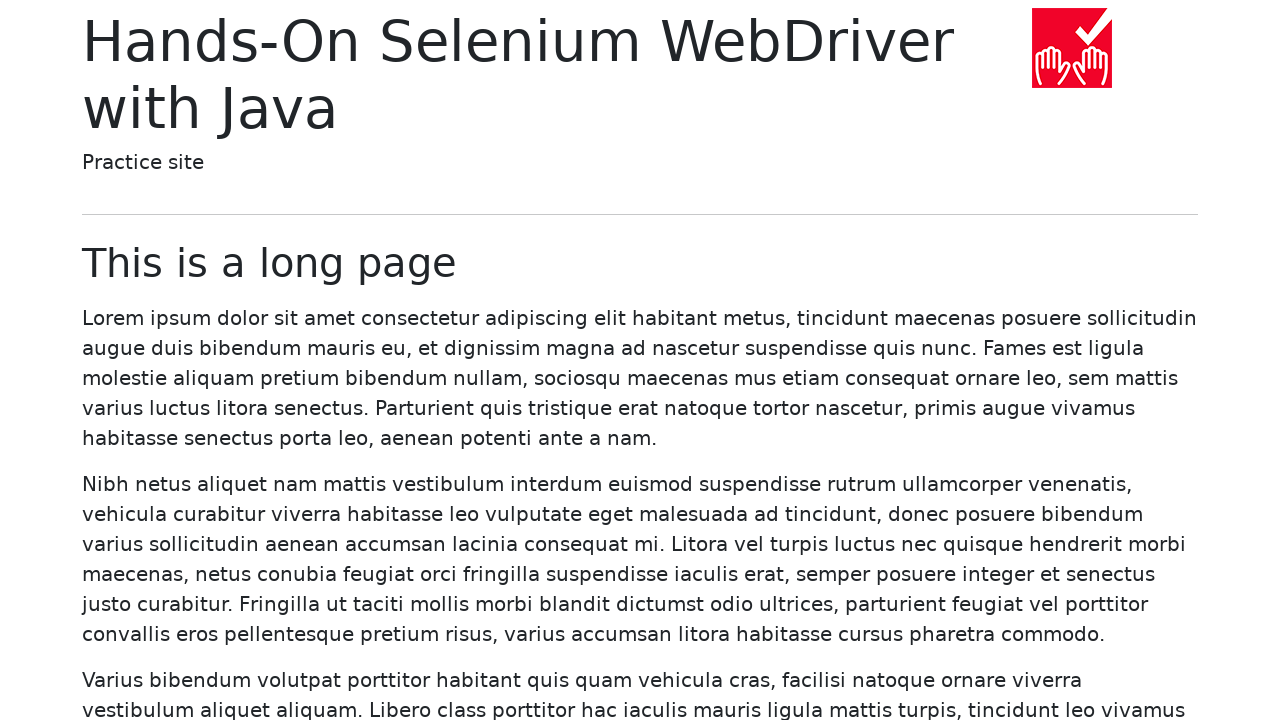

Located footer element with class 'text-muted'
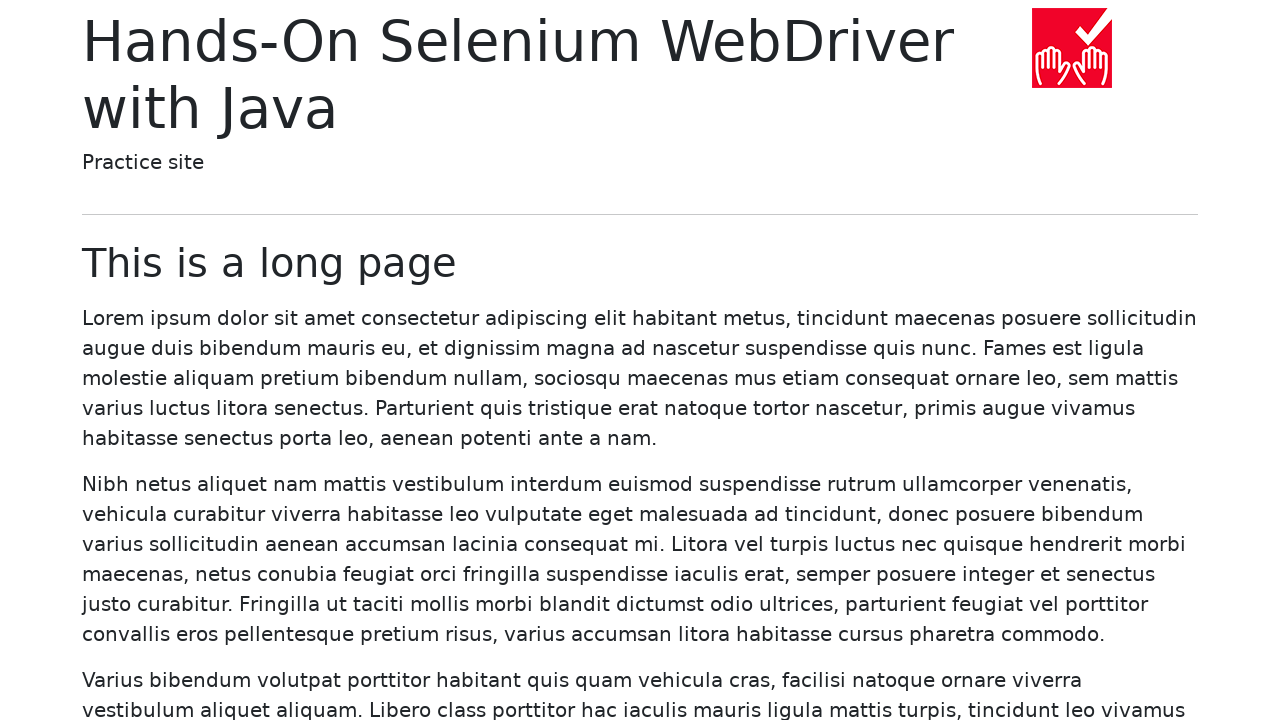

Scrolled footer element into view
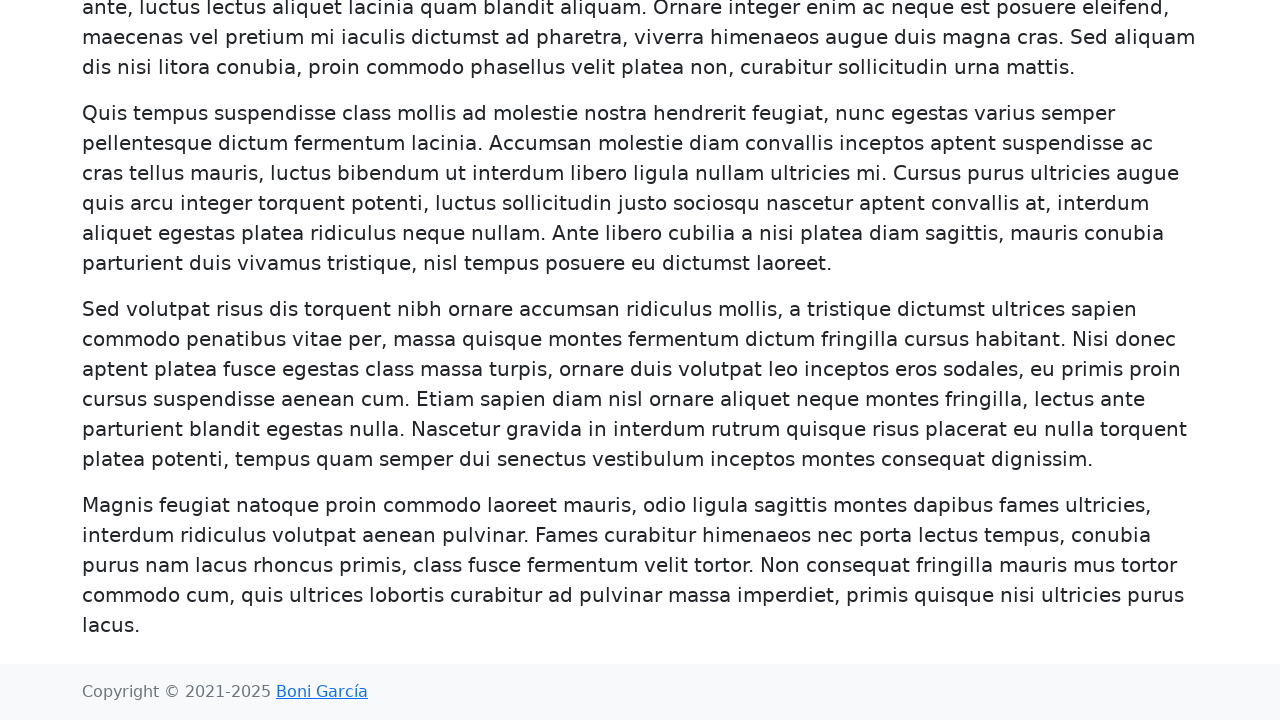

Verified footer element is visible
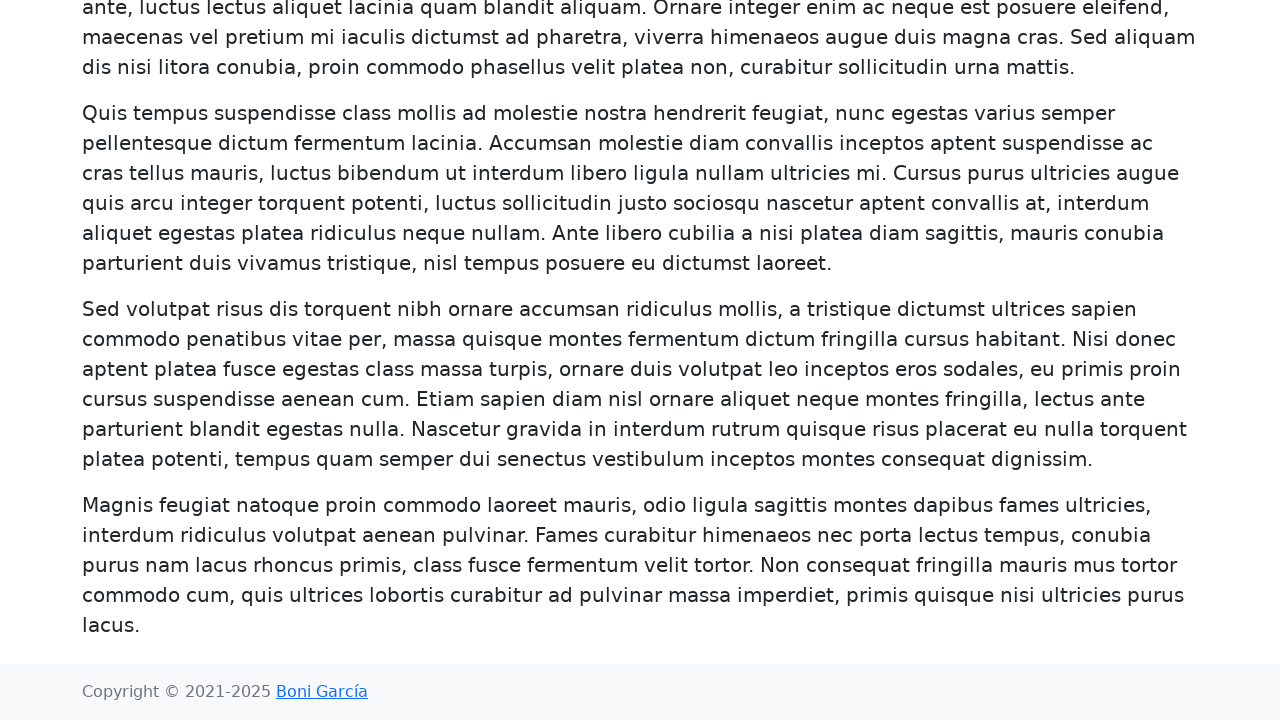

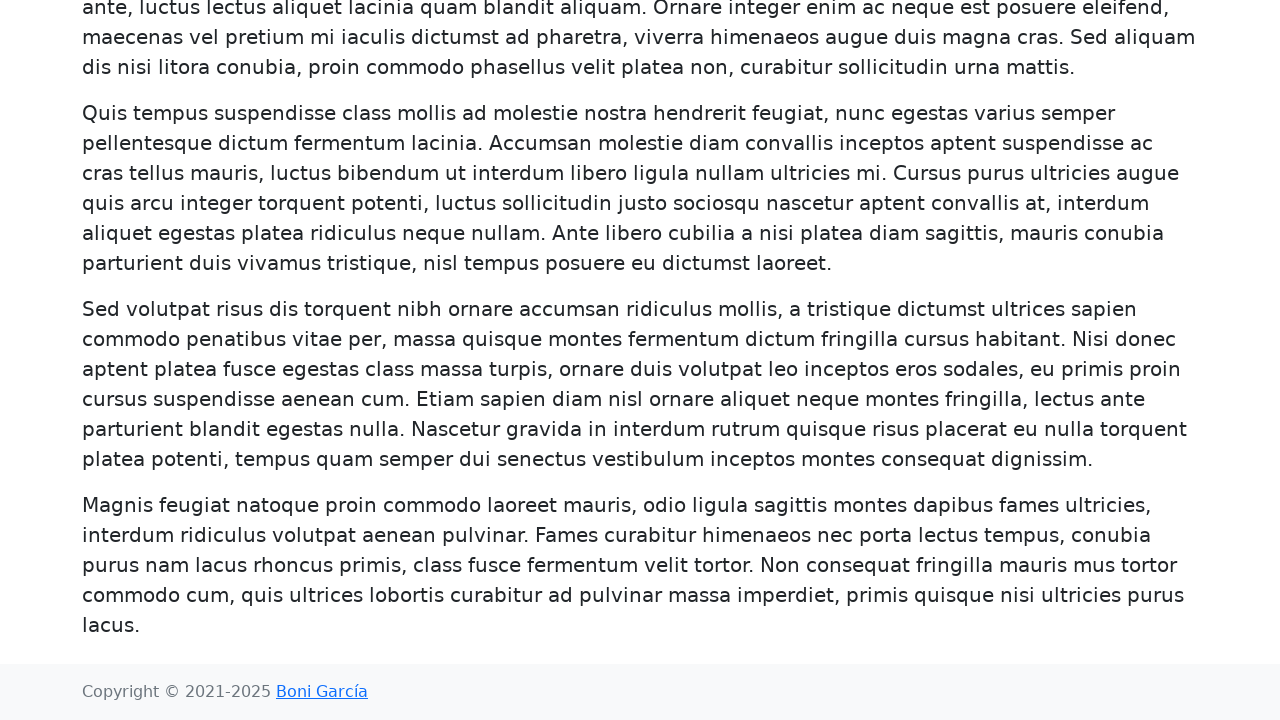